Tests the forgot password functionality by entering an email address in the input field and clicking the submit button to request a password reset.

Starting URL: https://practice.cydeo.com/forgot_password

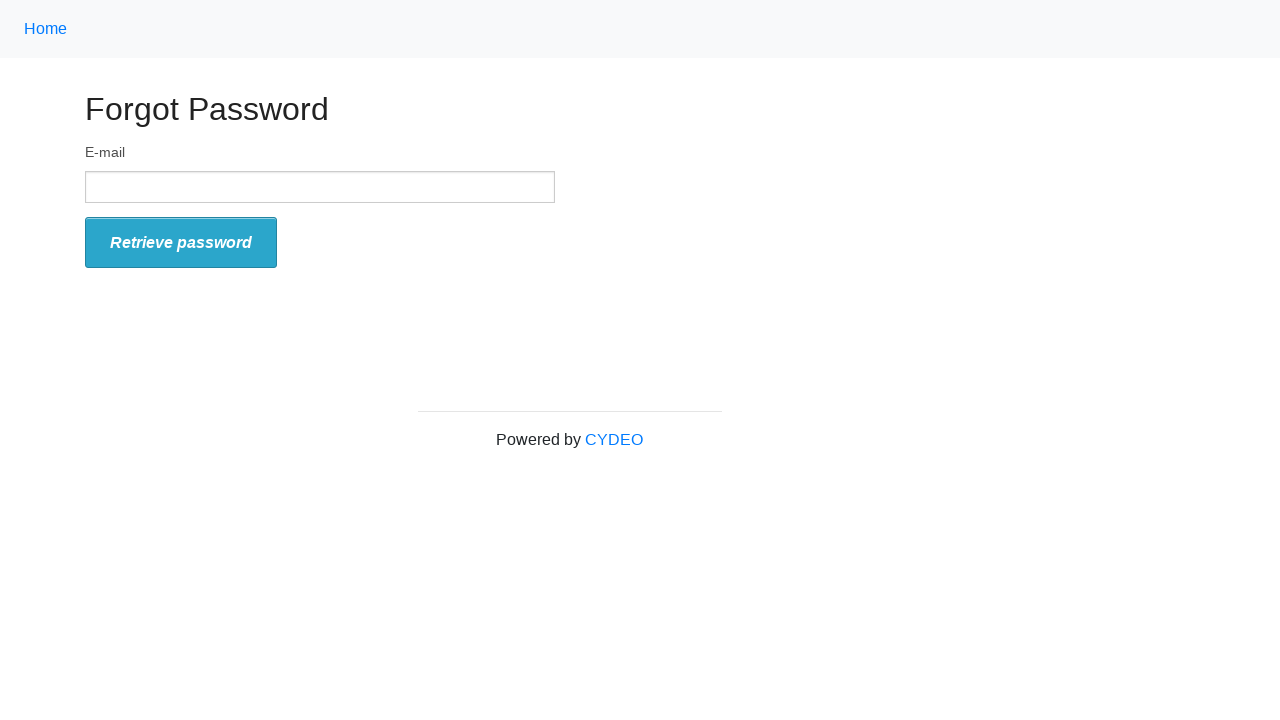

Entered email address 'user@email.com' in the password reset form on input[name='email']
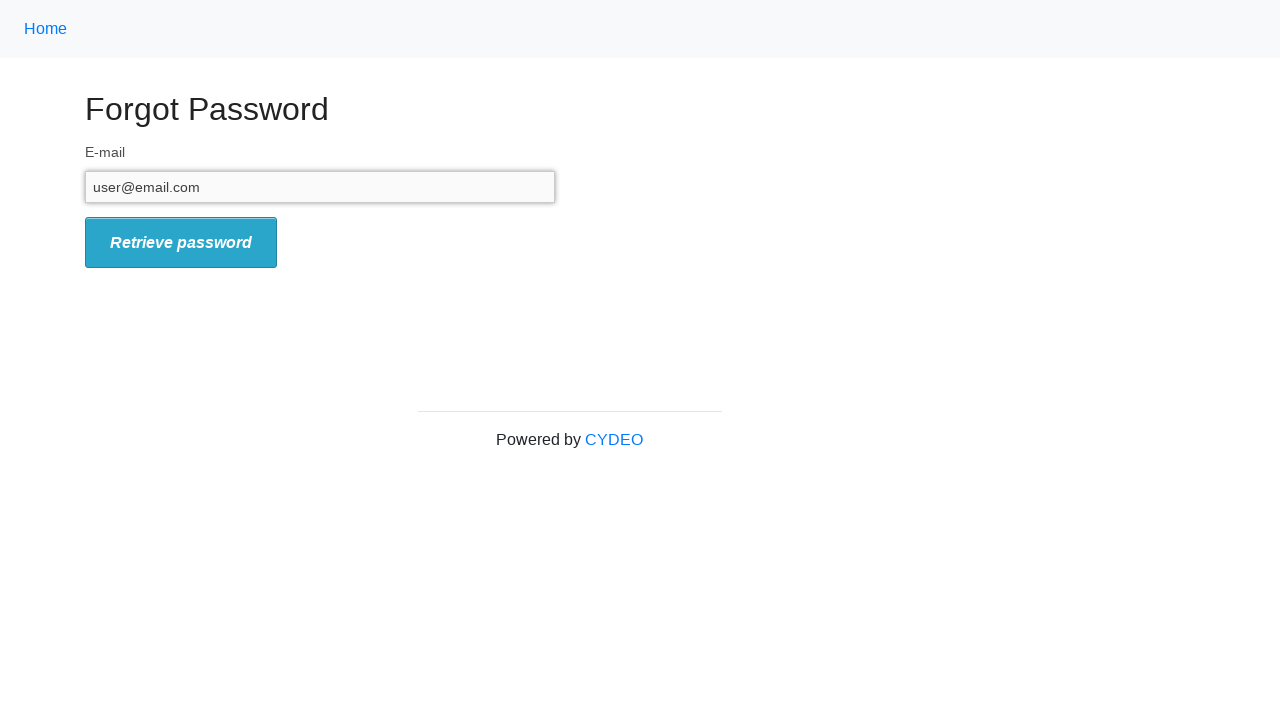

Clicked submit button to request password reset at (181, 243) on button#form_submit.radius
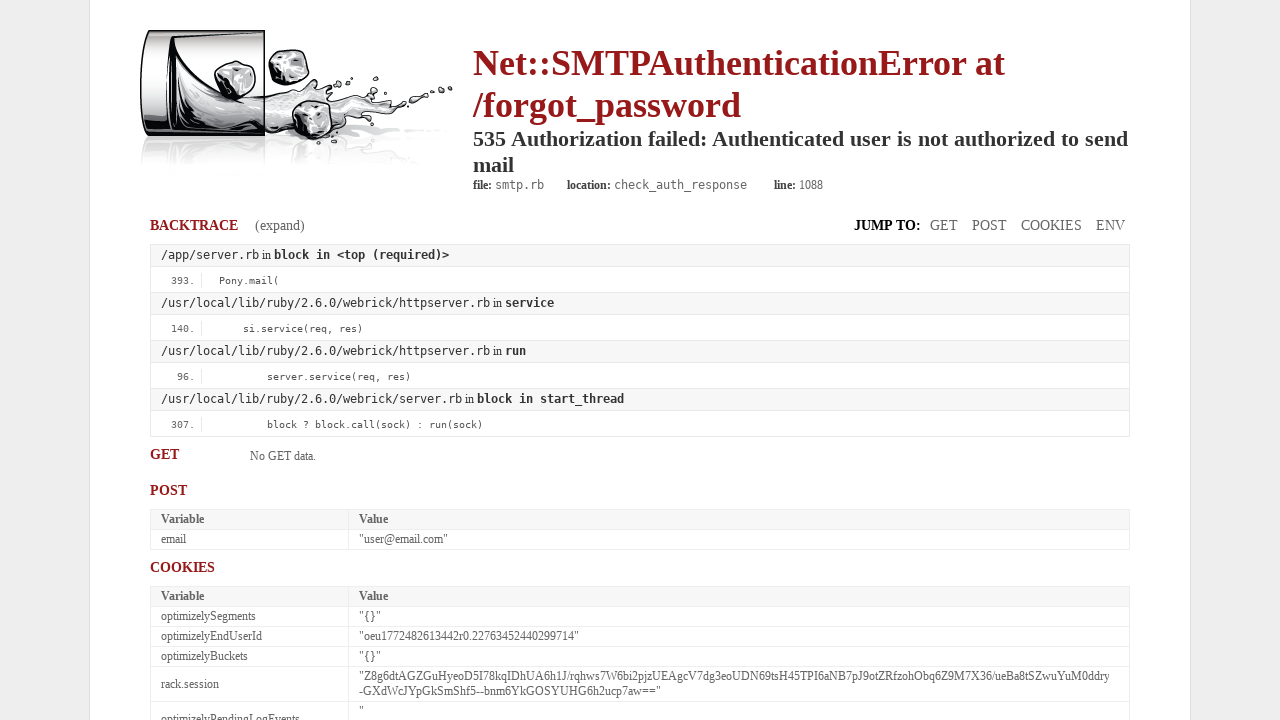

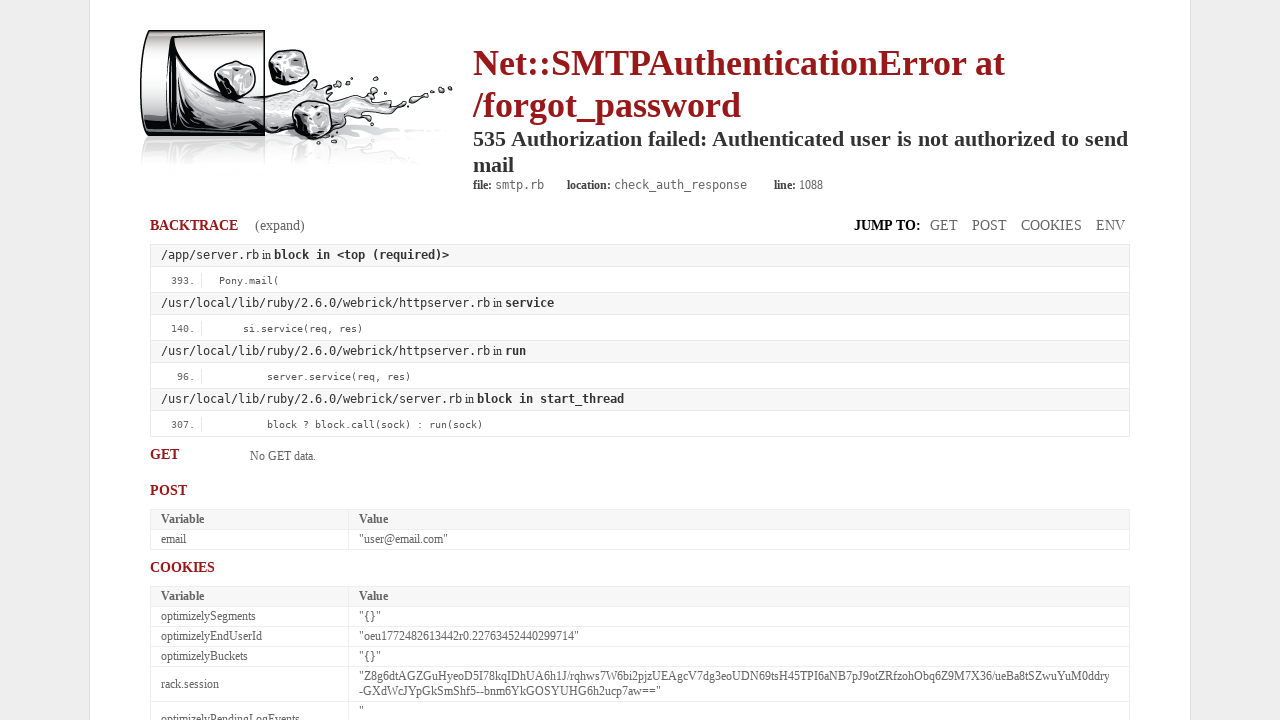